Tests date picker functionality by selecting a specific date (October 13, 1999) from dropdown menus and calendar

Starting URL: https://www.dummyticket.com/dummy-ticket-for-visa-application/

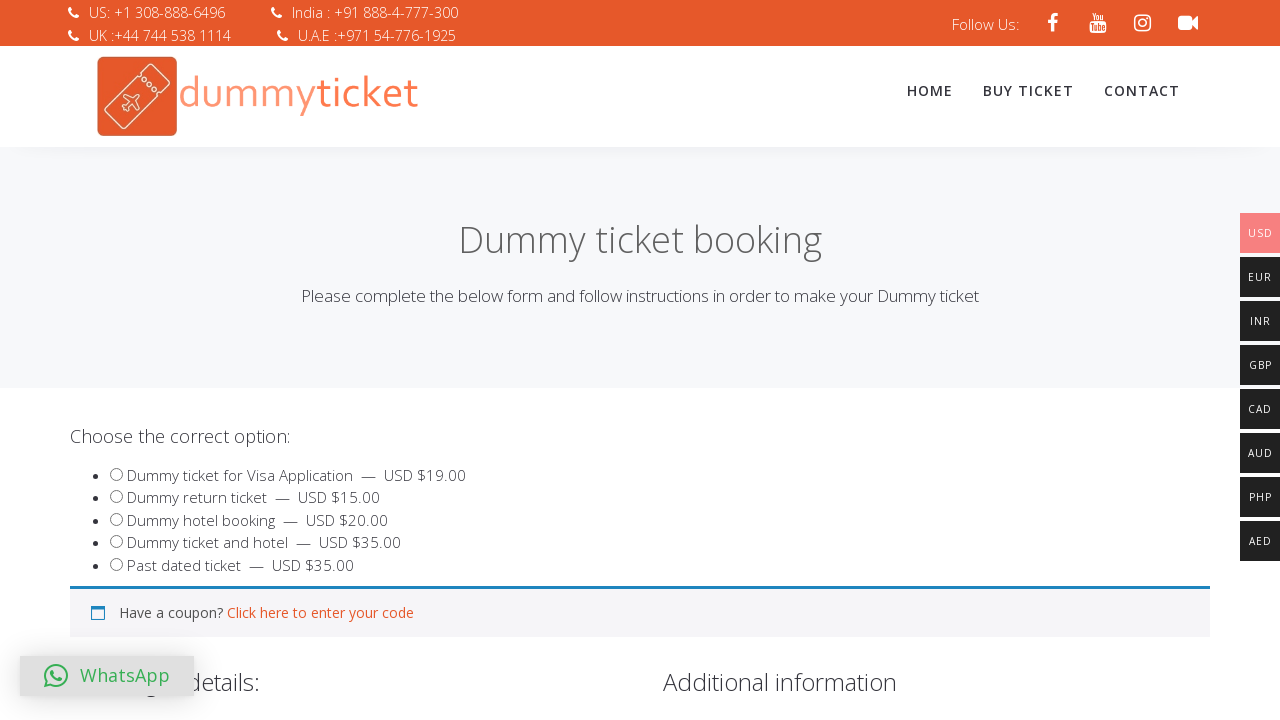

Clicked on date picker input field to open date picker at (344, 360) on input#dob
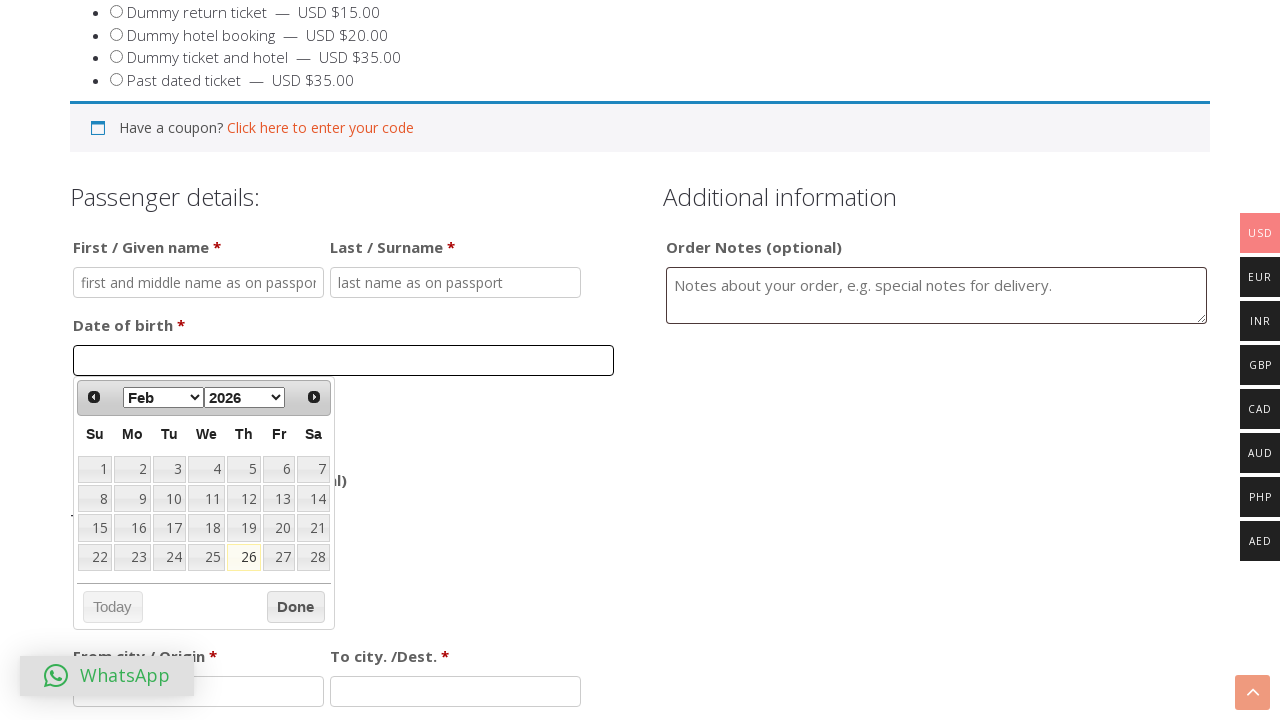

Selected October from month dropdown on select[aria-label='Select month']
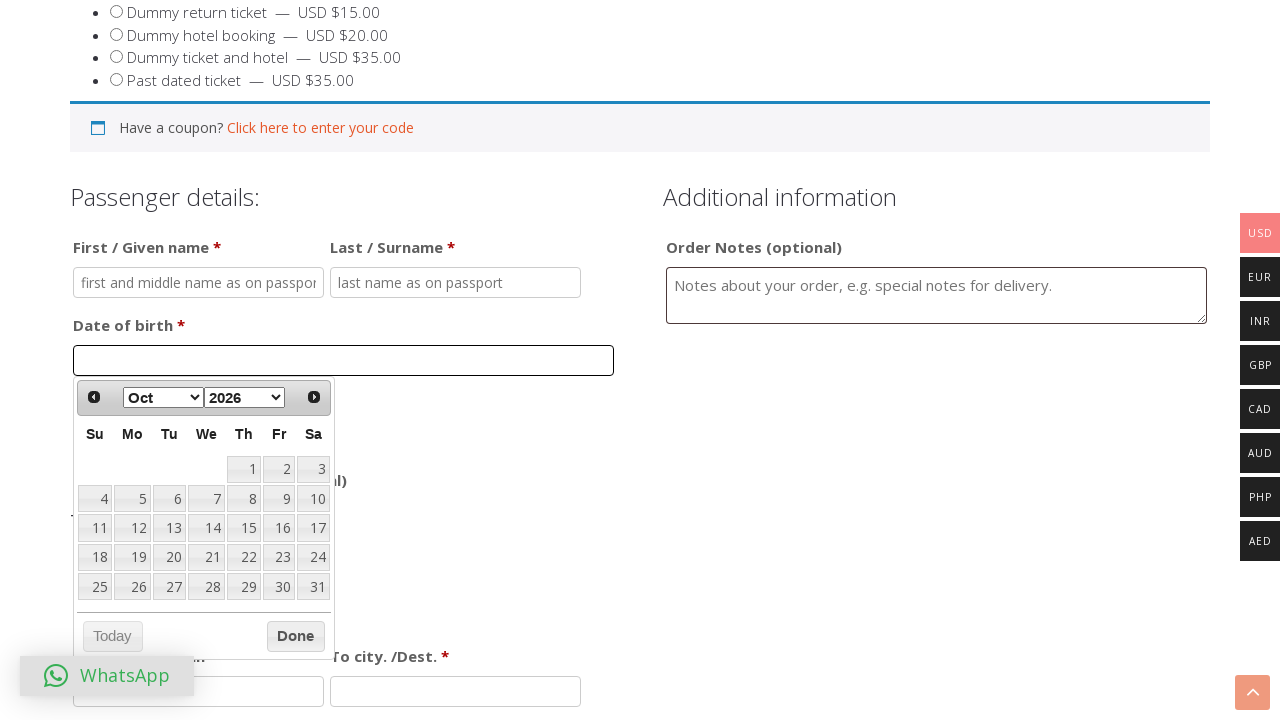

Selected year 1999 from year dropdown on select[aria-label='Select year']
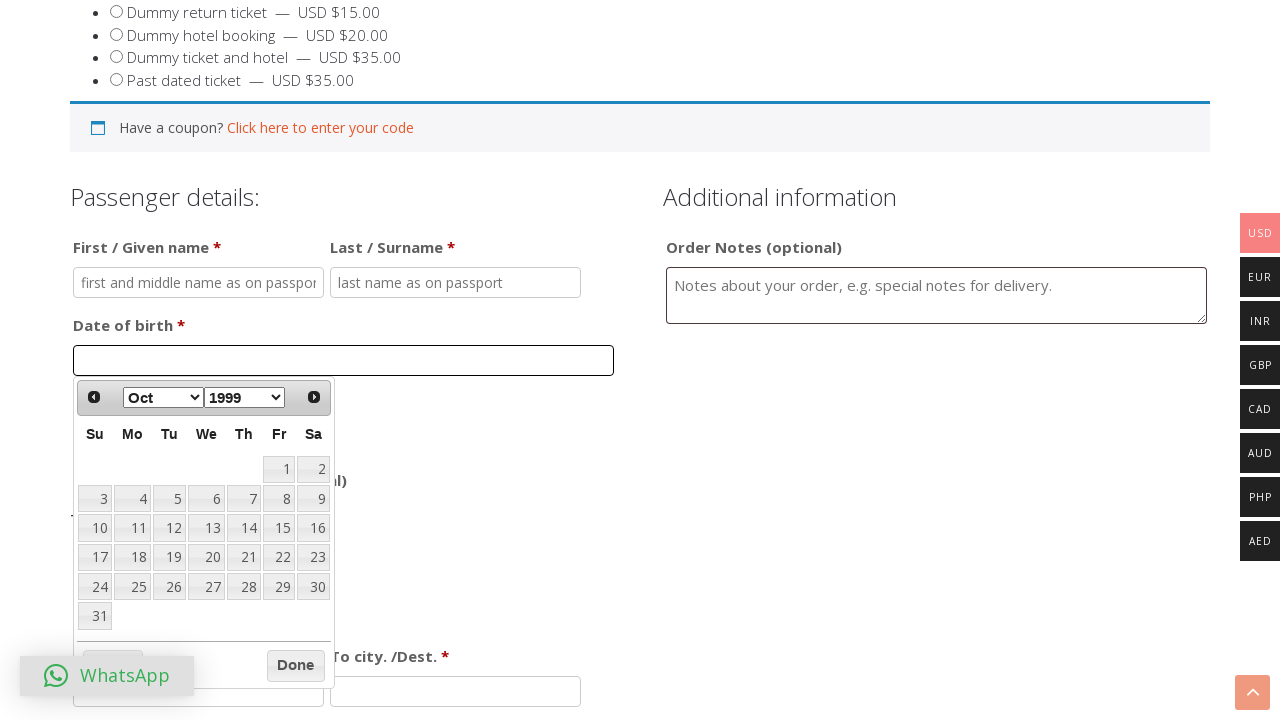

Selected day 13 from calendar (October 13, 1999) at (206, 528) on xpath=//table[@class='ui-datepicker-calendar']/tbody/tr/td/a[text()='13']
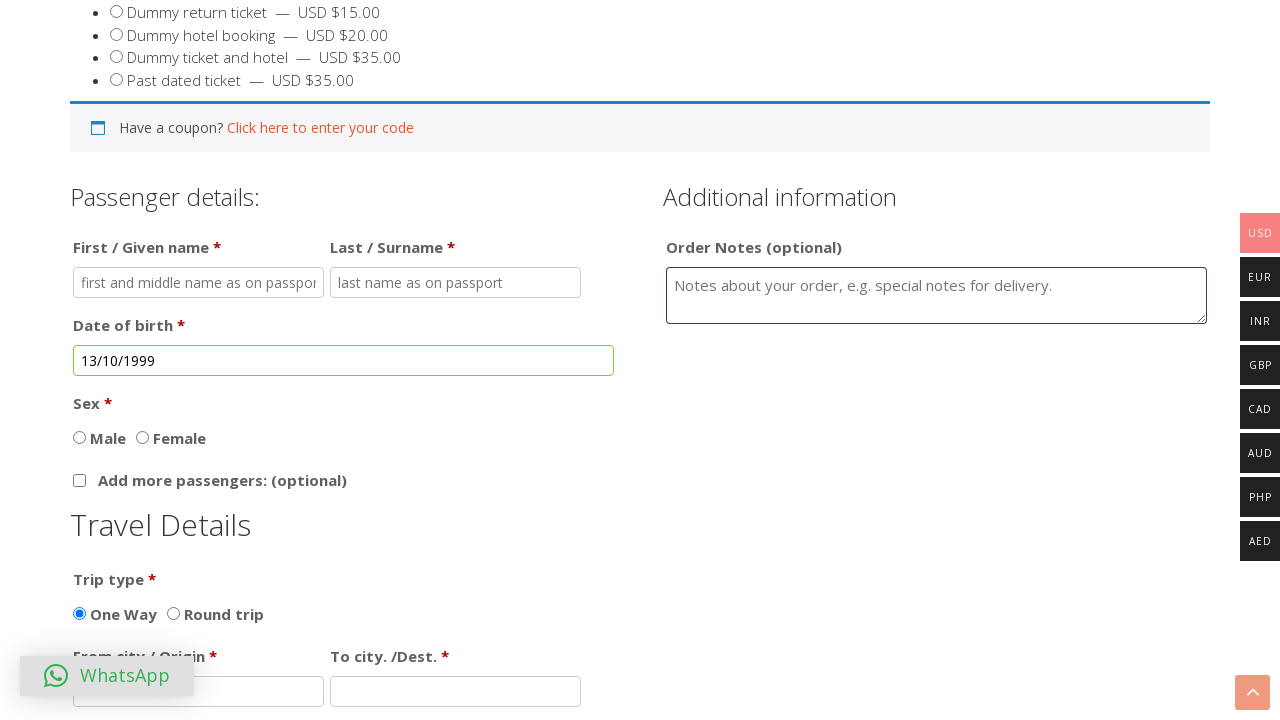

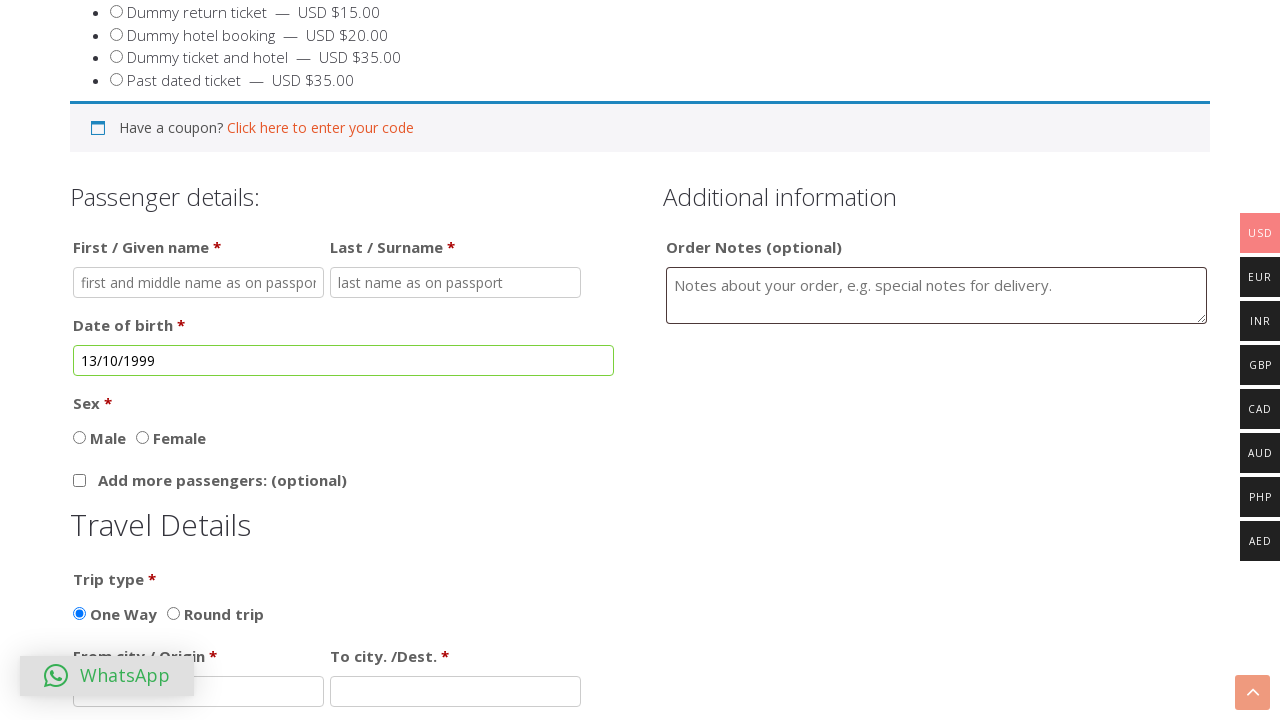